Tests browser back button navigation through filter views

Starting URL: https://demo.playwright.dev/todomvc

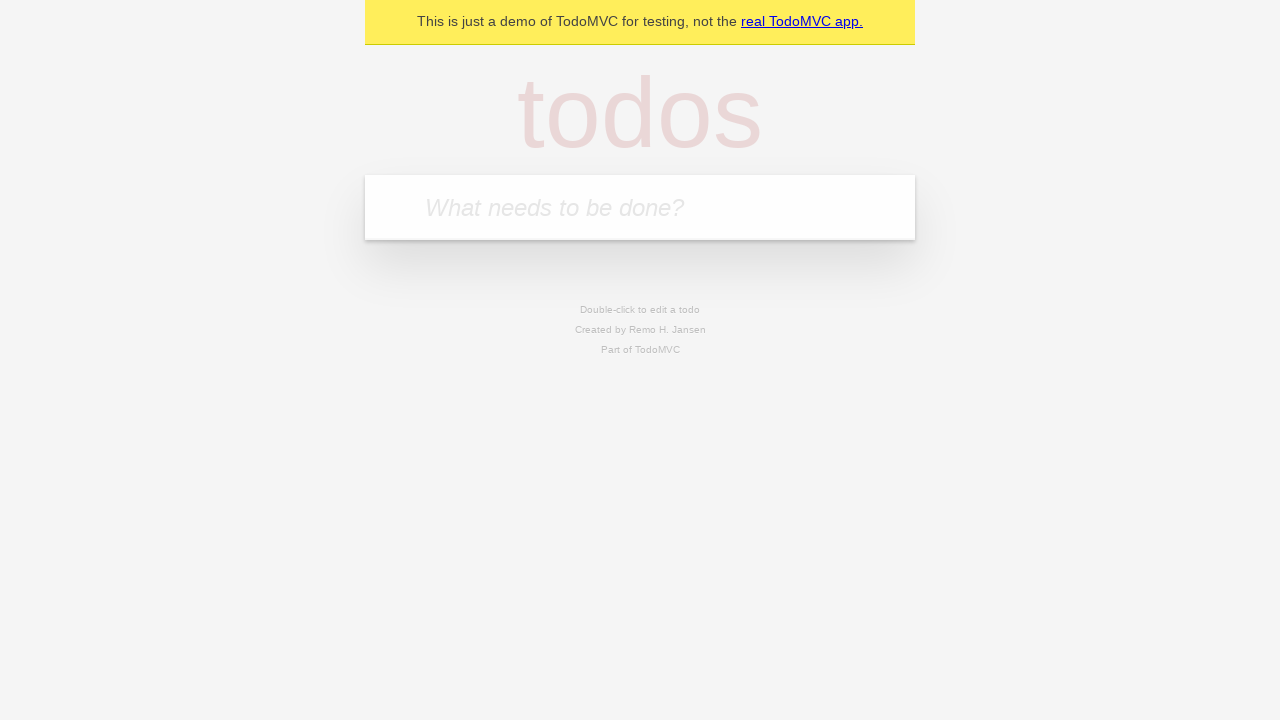

Filled todo input with 'buy some cheese' on internal:attr=[placeholder="What needs to be done?"i]
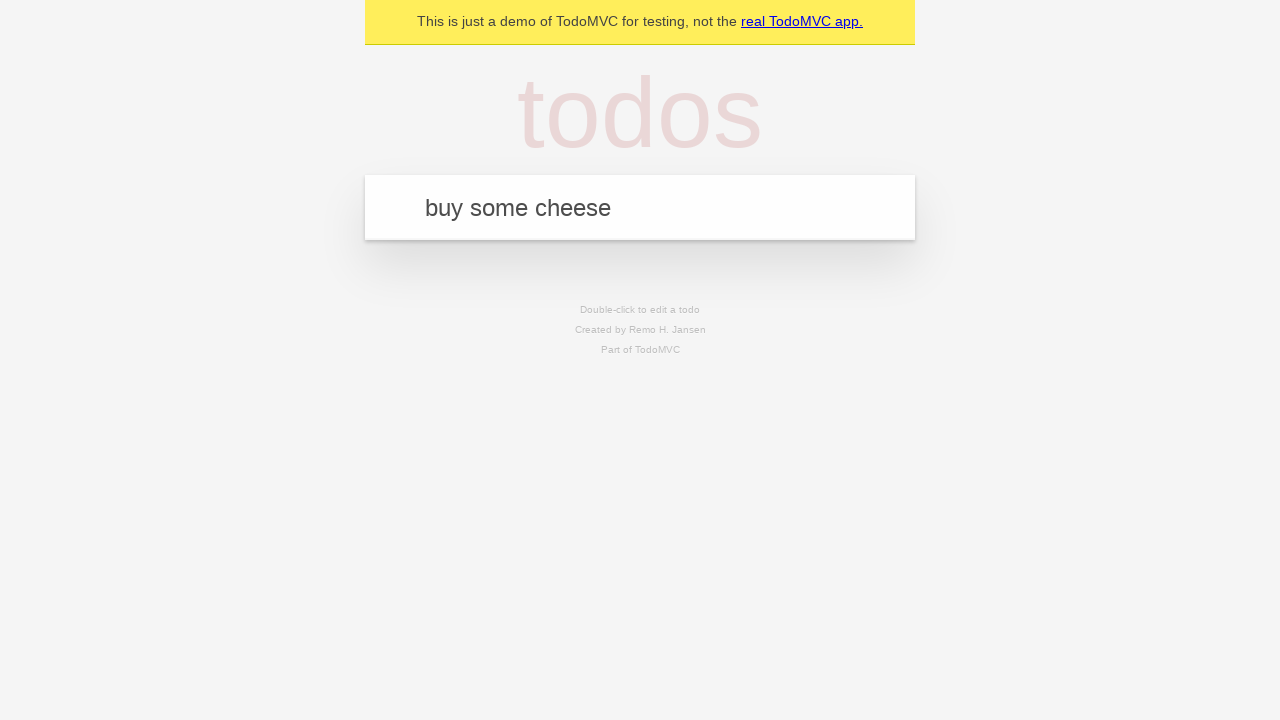

Pressed Enter to add first todo item on internal:attr=[placeholder="What needs to be done?"i]
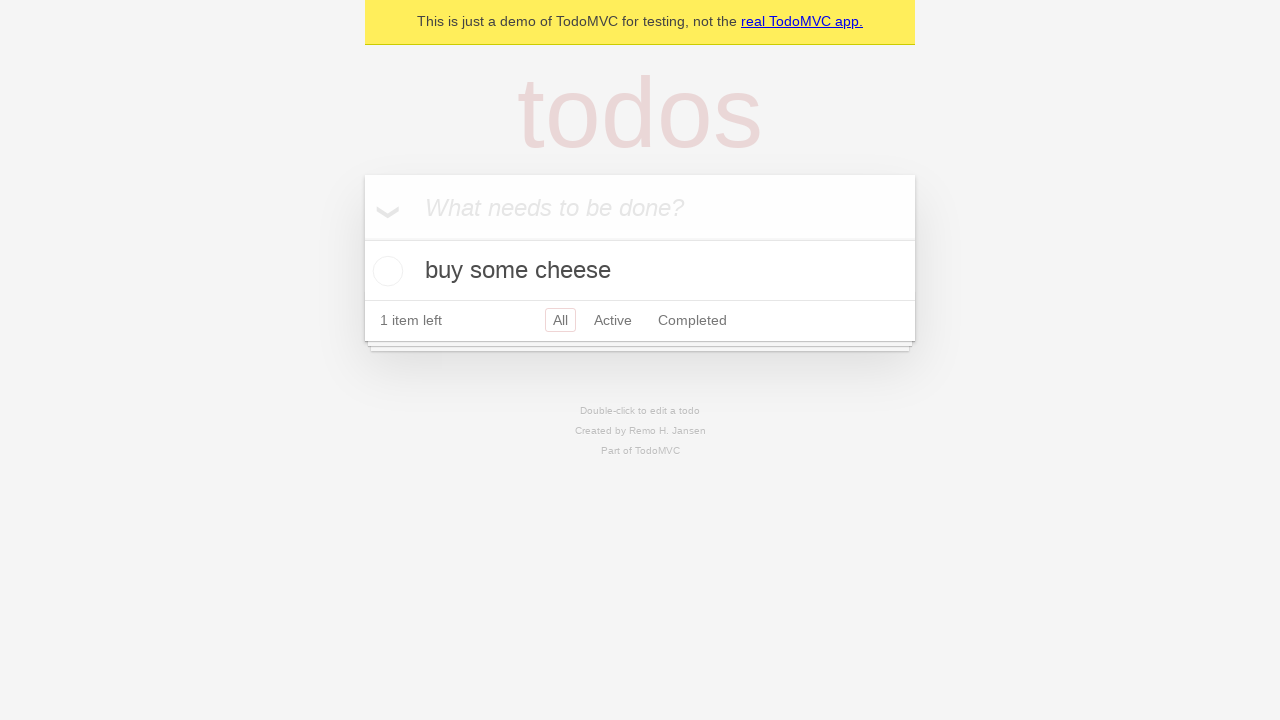

Filled todo input with 'feed the cat' on internal:attr=[placeholder="What needs to be done?"i]
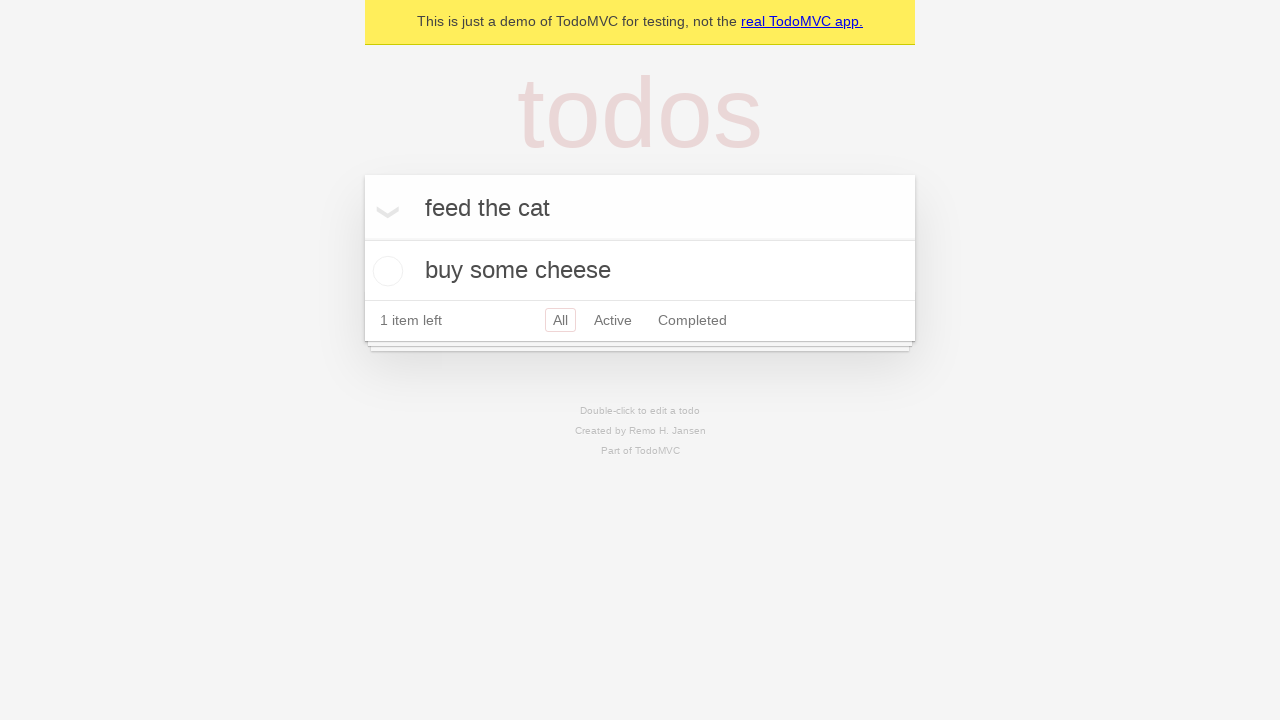

Pressed Enter to add second todo item on internal:attr=[placeholder="What needs to be done?"i]
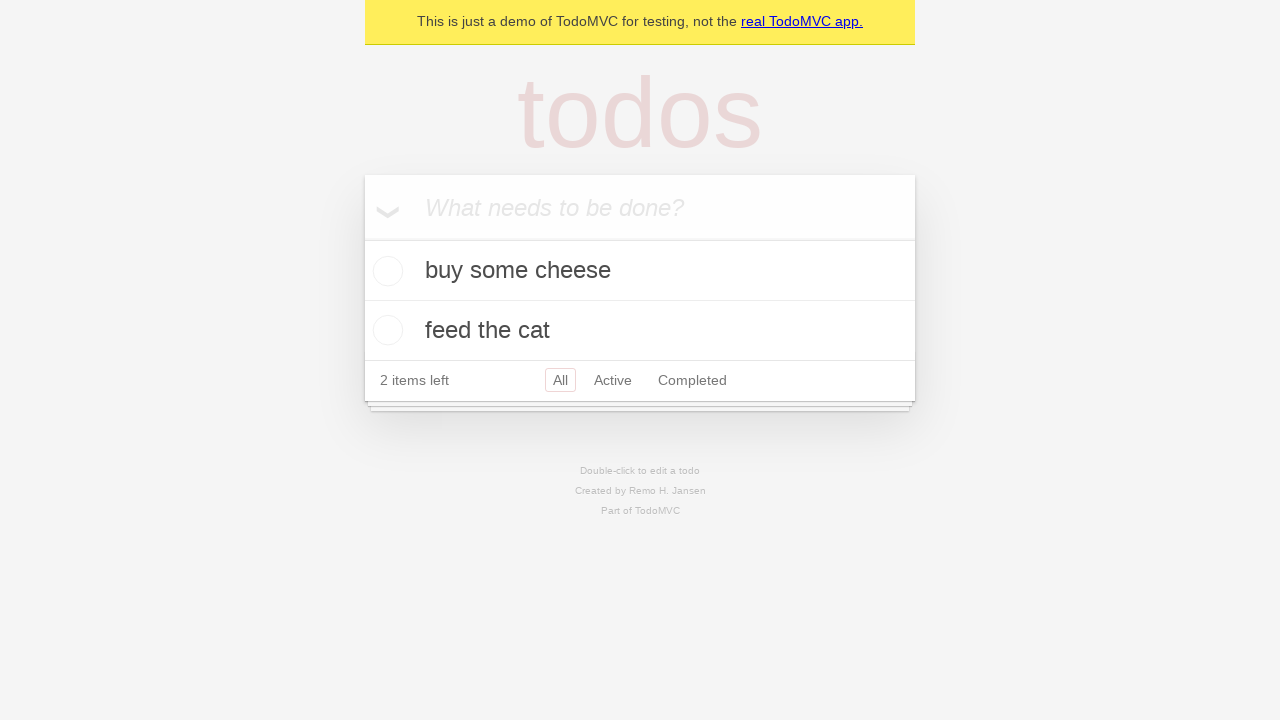

Filled todo input with 'book a doctors appointment' on internal:attr=[placeholder="What needs to be done?"i]
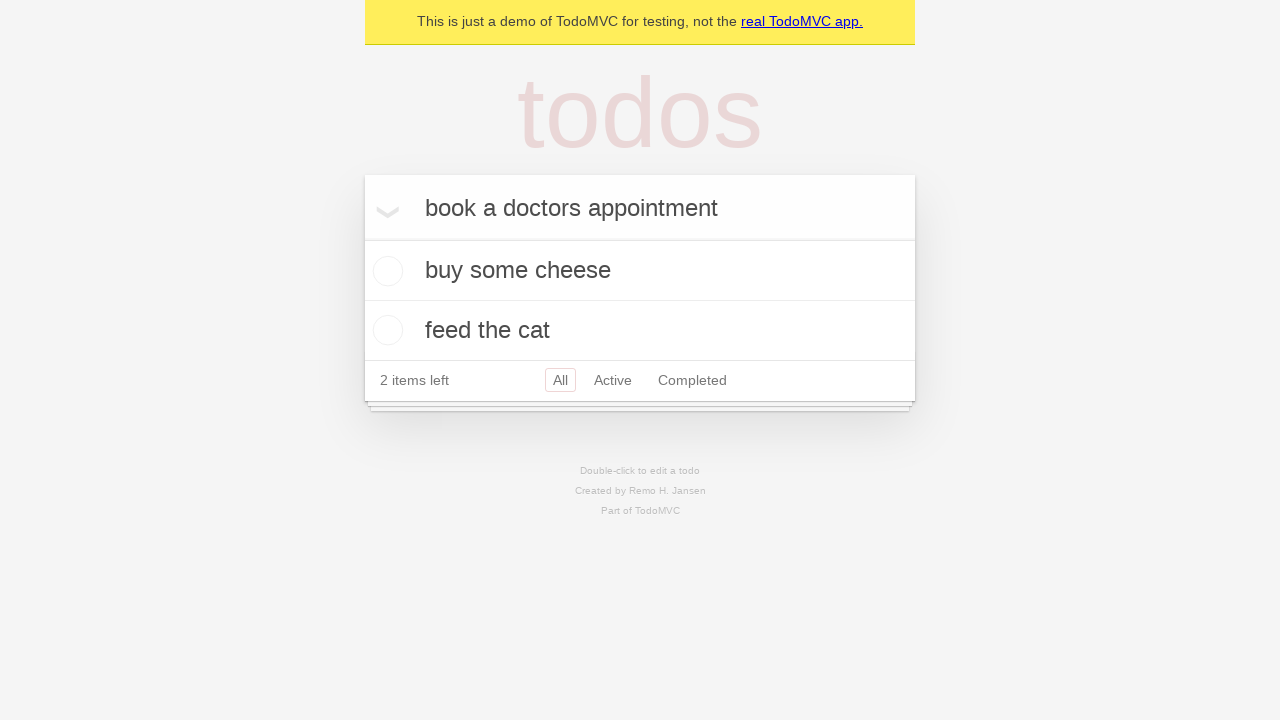

Pressed Enter to add third todo item on internal:attr=[placeholder="What needs to be done?"i]
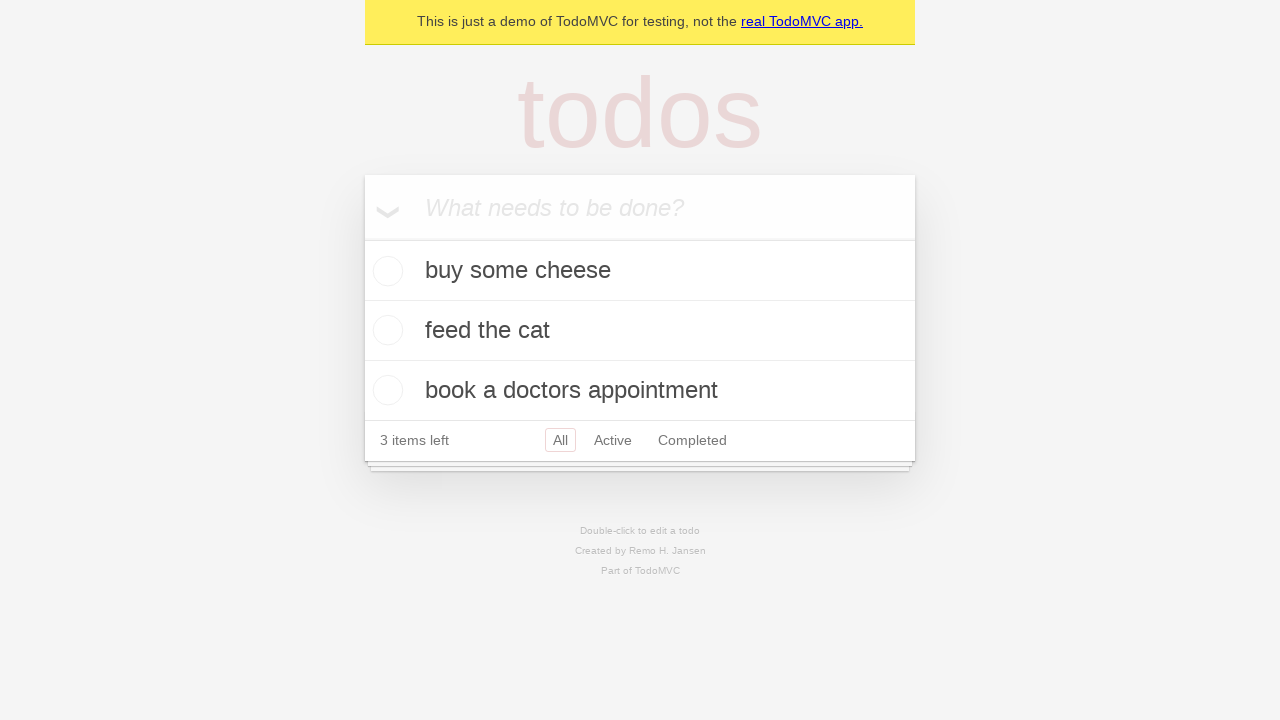

Checked the second todo item at (385, 330) on internal:testid=[data-testid="todo-item"s] >> nth=1 >> internal:role=checkbox
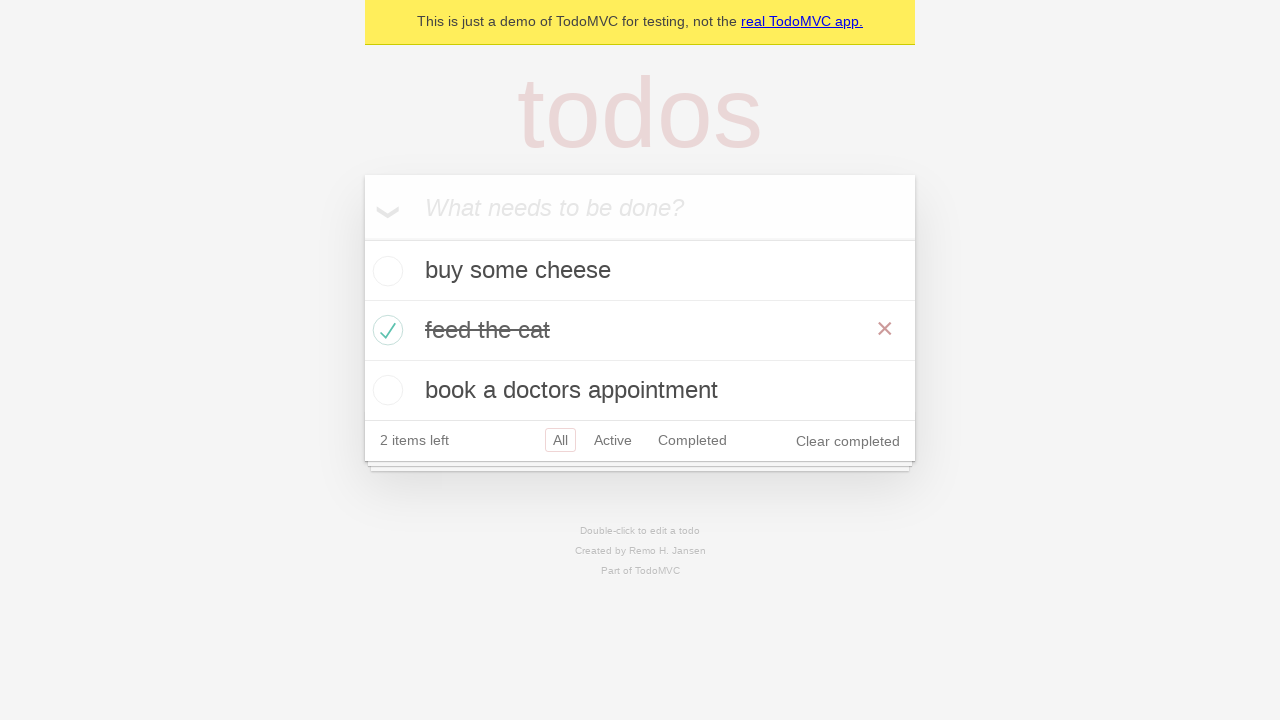

Clicked 'All' filter link at (560, 440) on internal:role=link[name="All"i]
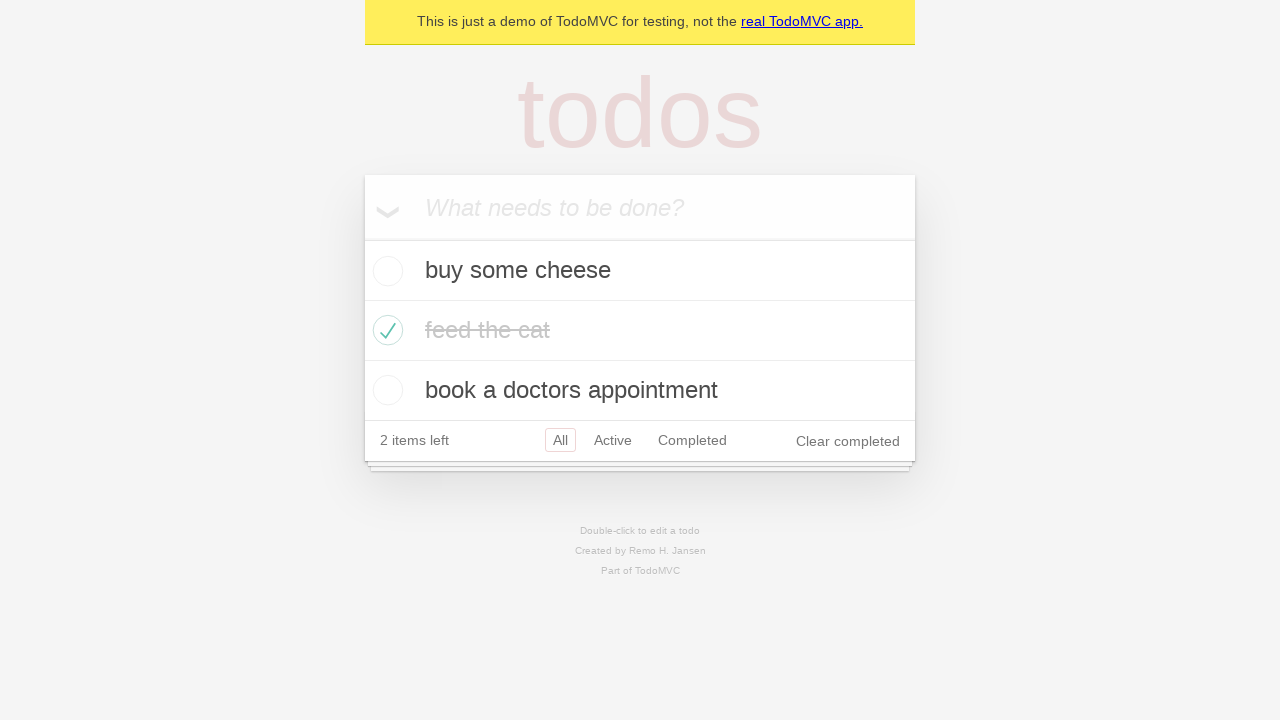

Clicked 'Active' filter link at (613, 440) on internal:role=link[name="Active"i]
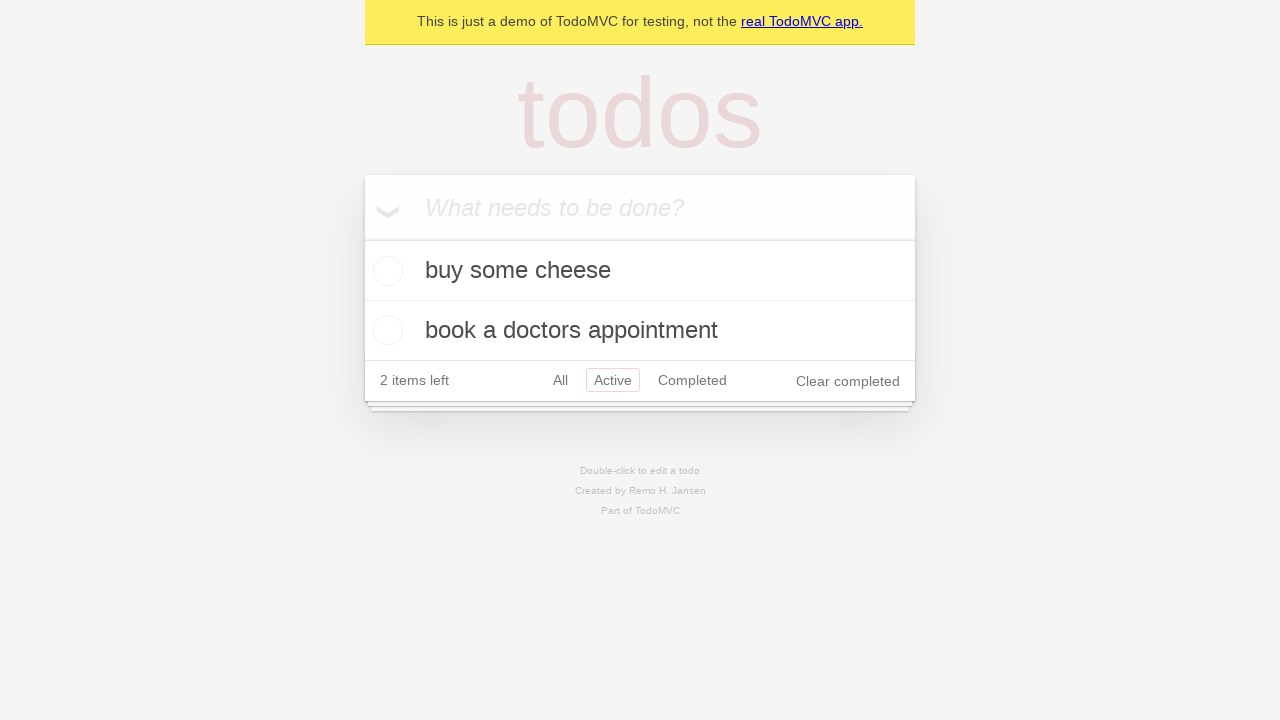

Clicked 'Completed' filter link at (692, 380) on internal:role=link[name="Completed"i]
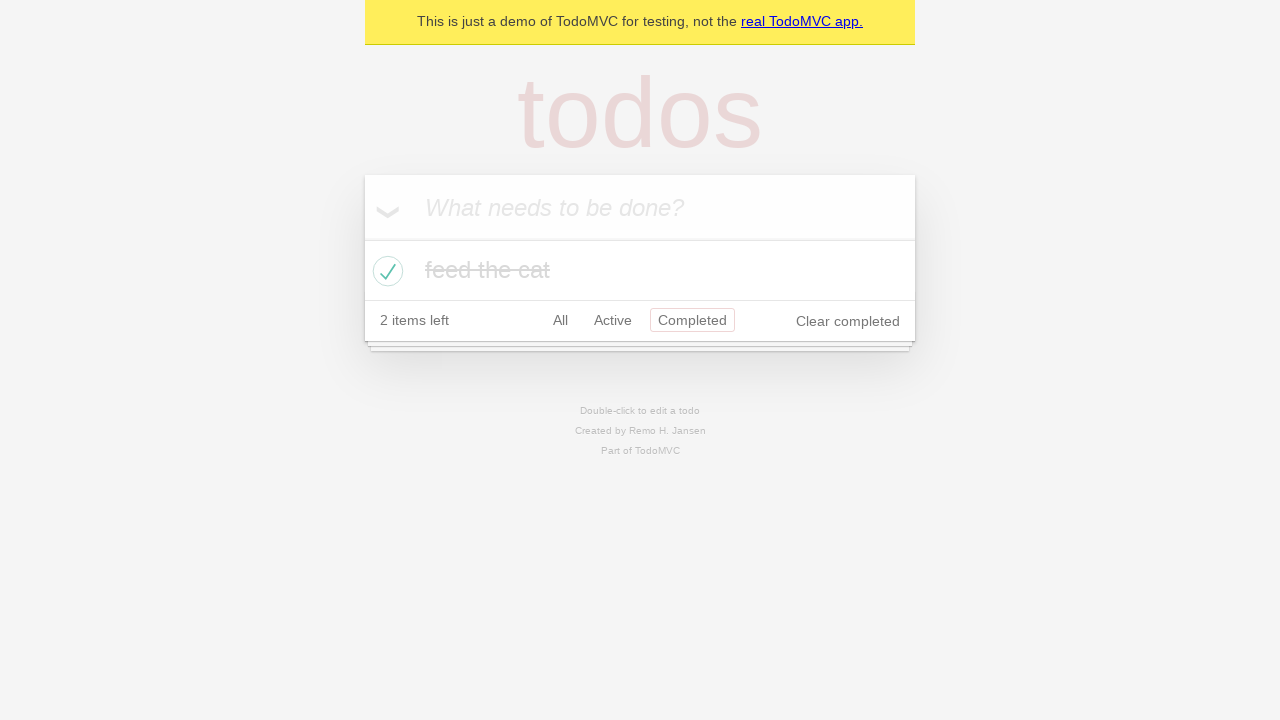

Navigated back from Completed filter to Active filter
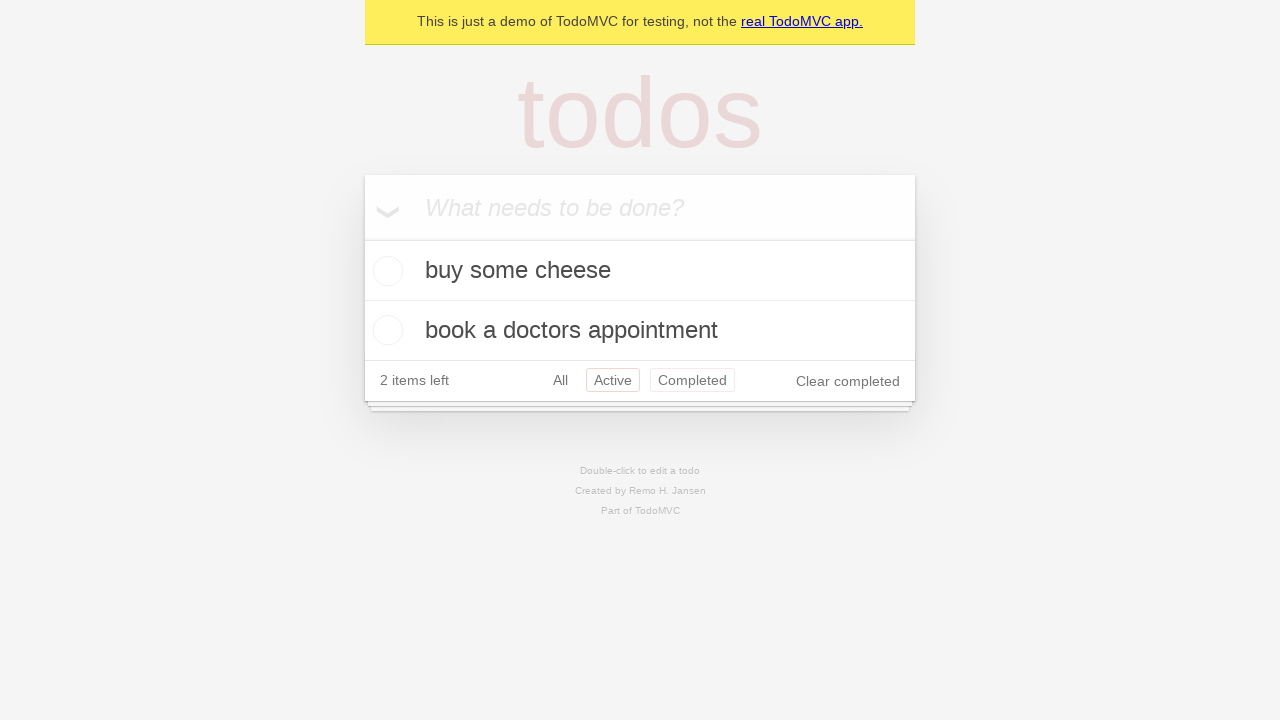

Navigated back from Active filter to All filter
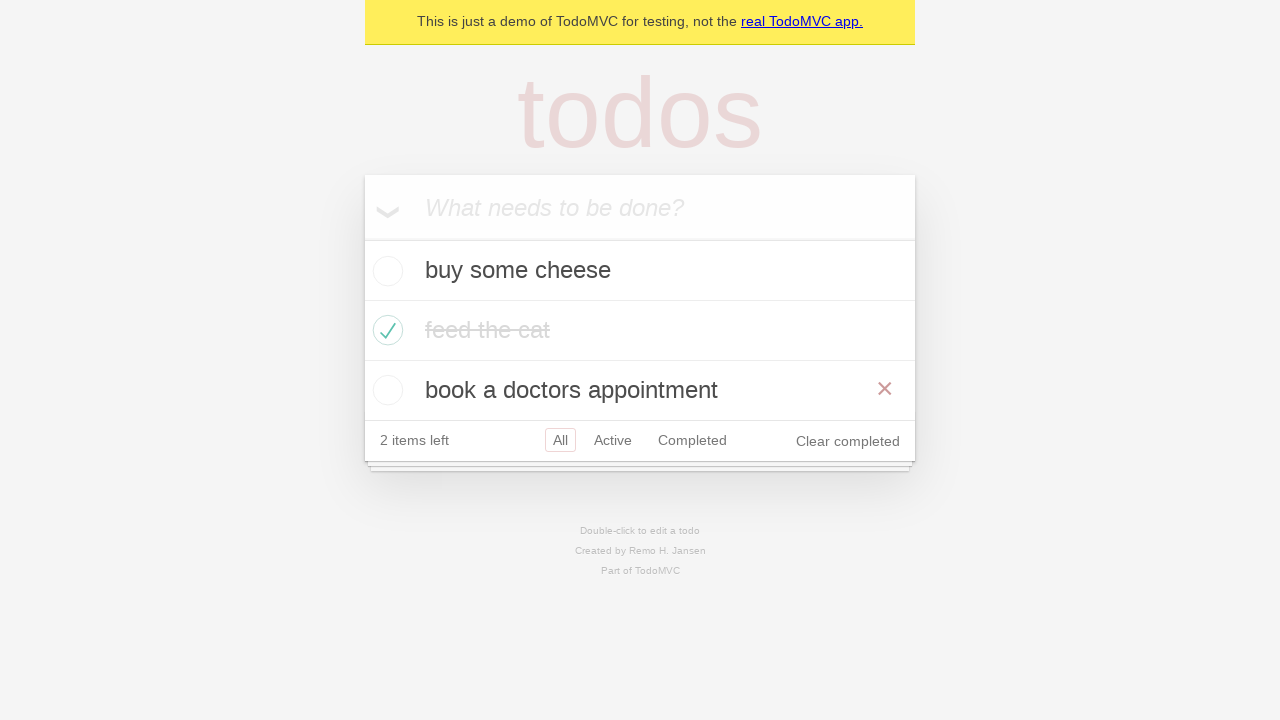

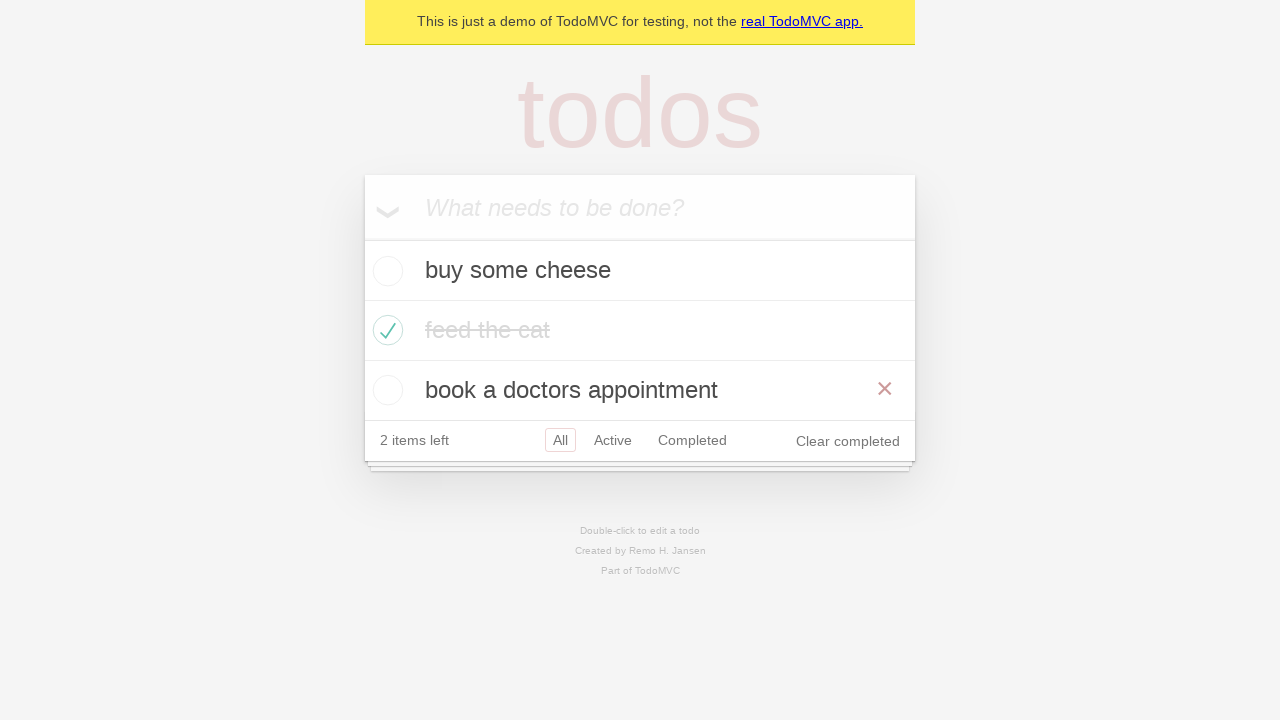